Tests file download functionality by navigating to a download page and clicking on a file link to initiate download

Starting URL: http://the-internet.herokuapp.com/download

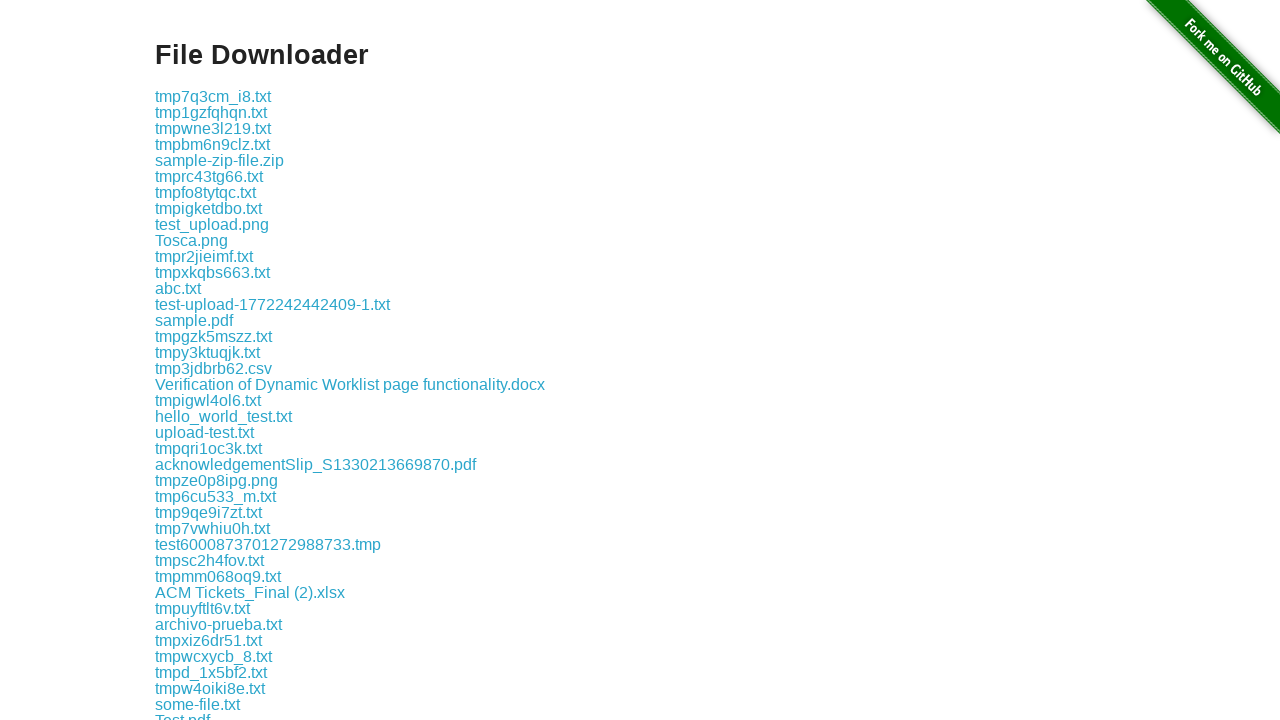

Waited for download links to be visible
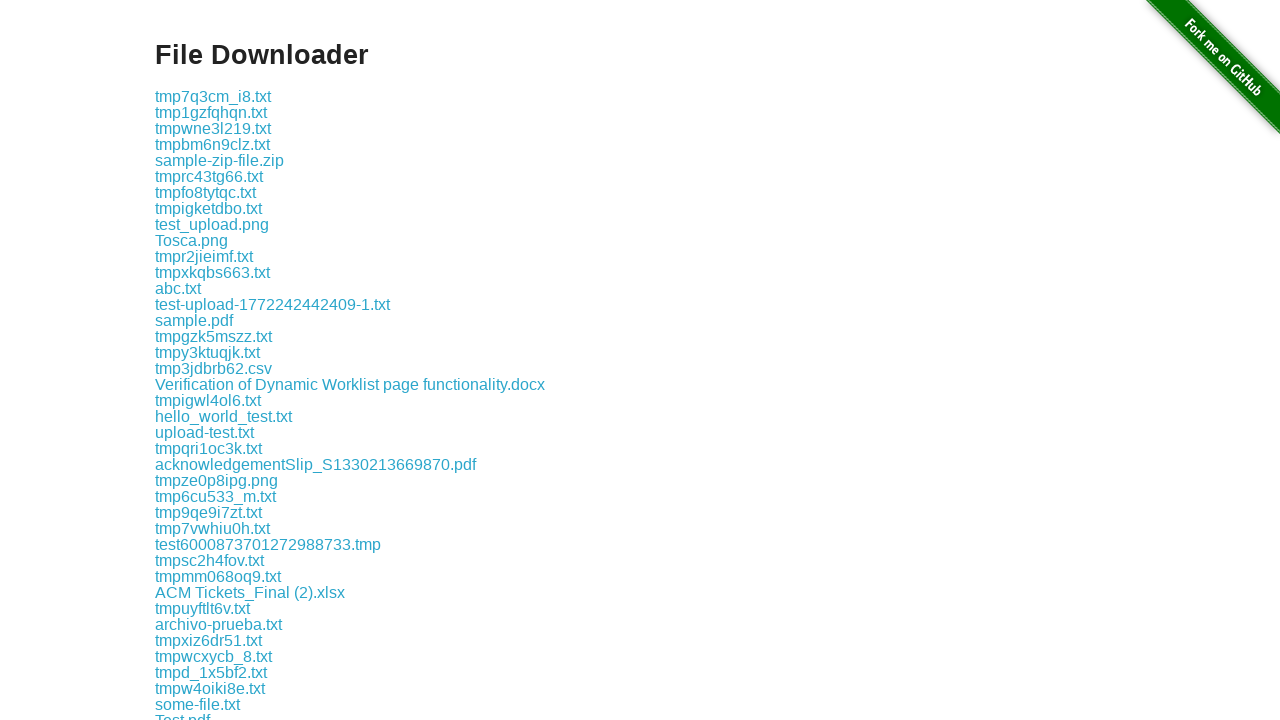

Clicked the third download link to initiate file download at (213, 128) on xpath=//*[@id='content']/div/a[3]
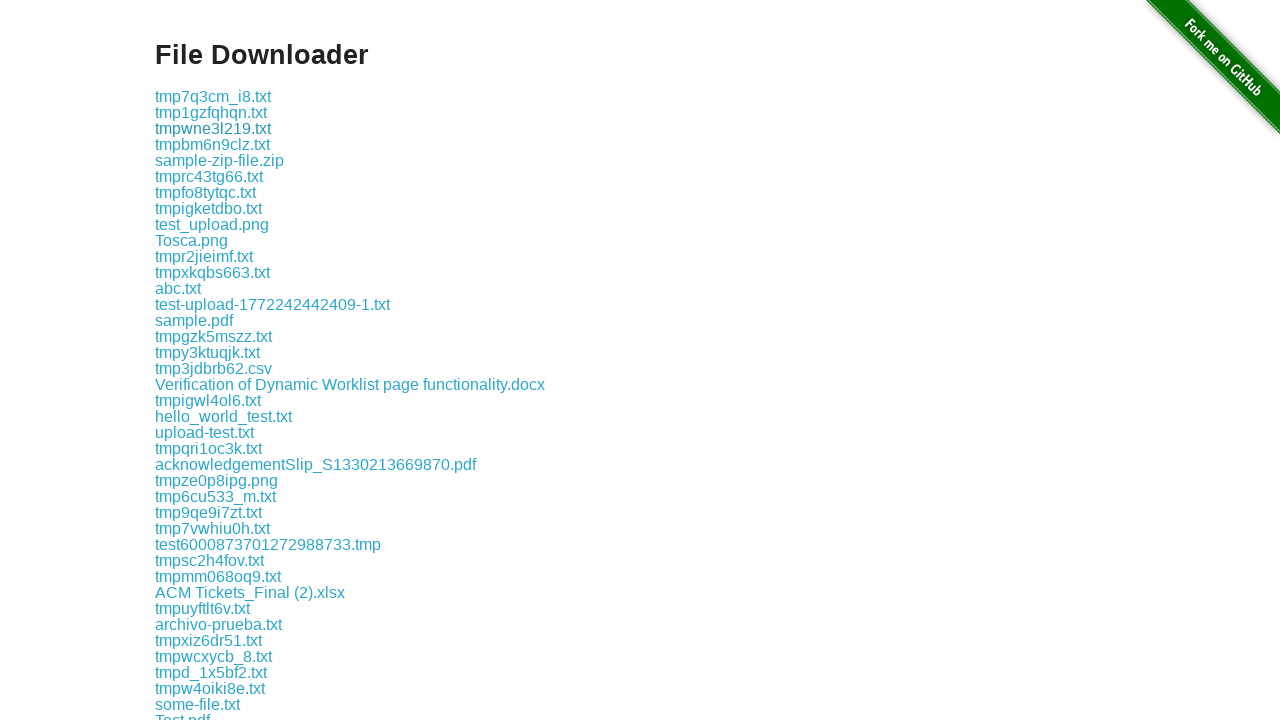

File download completed
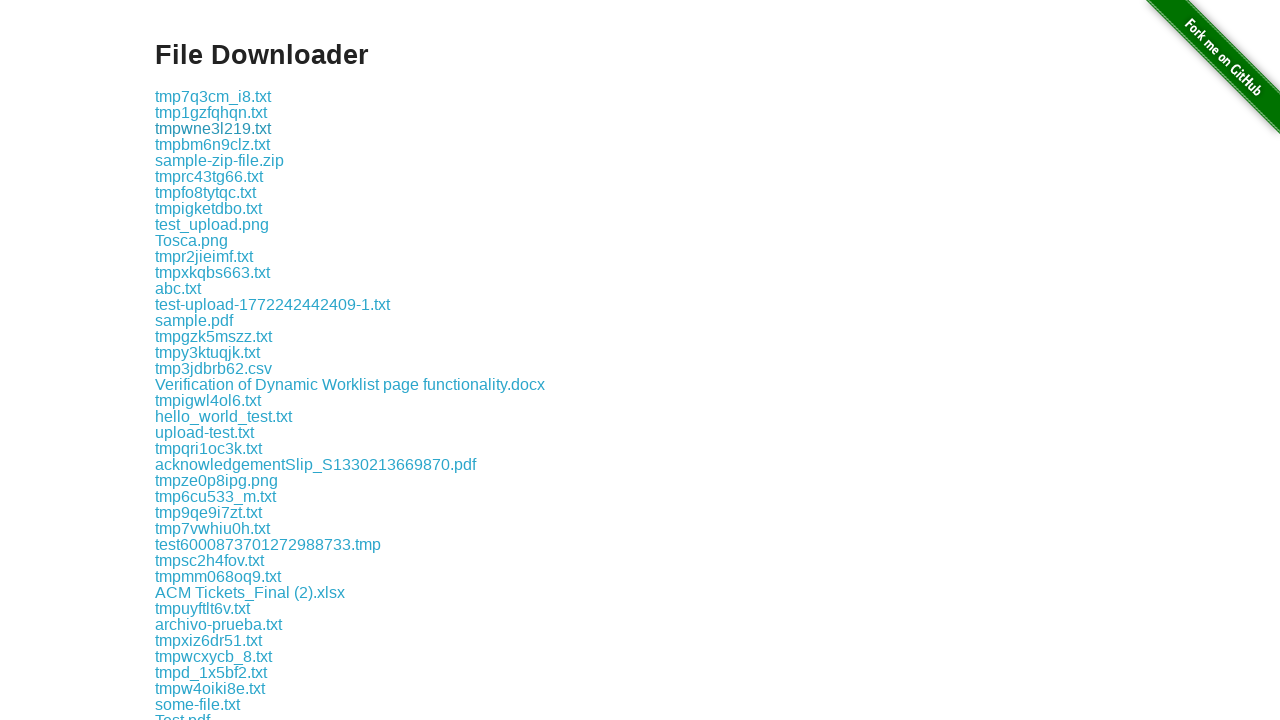

Verified download has a suggested filename
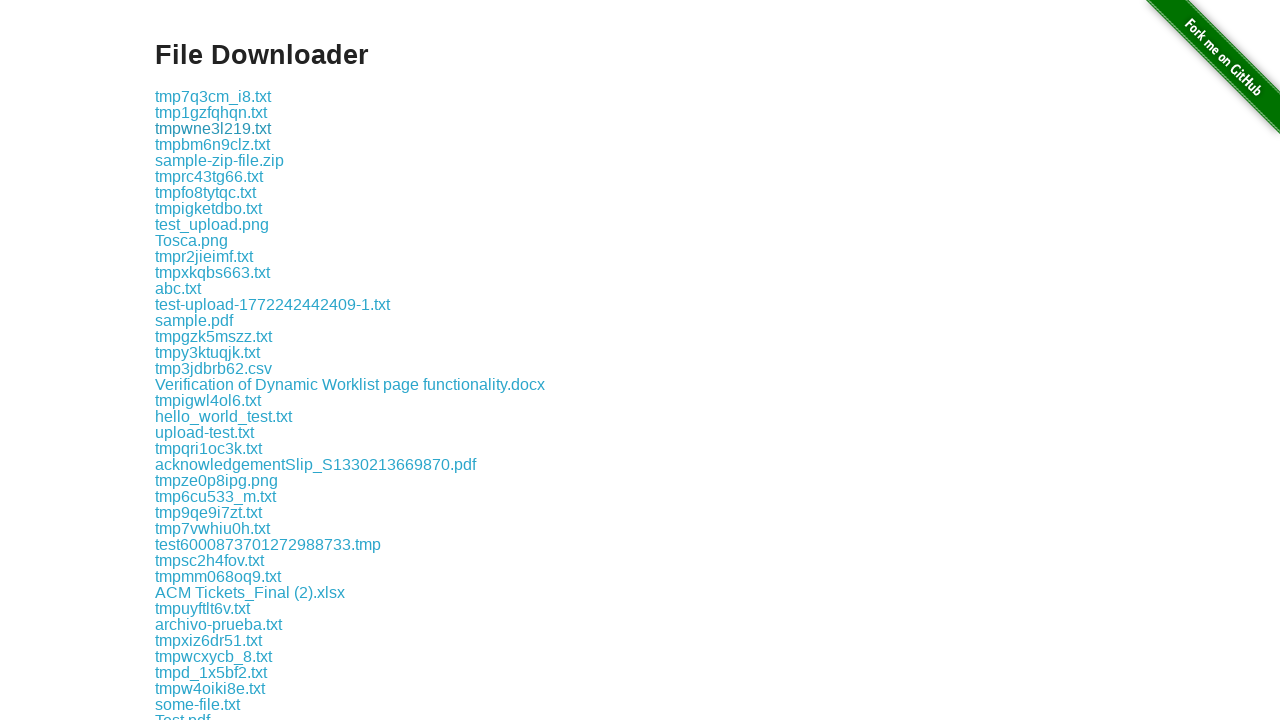

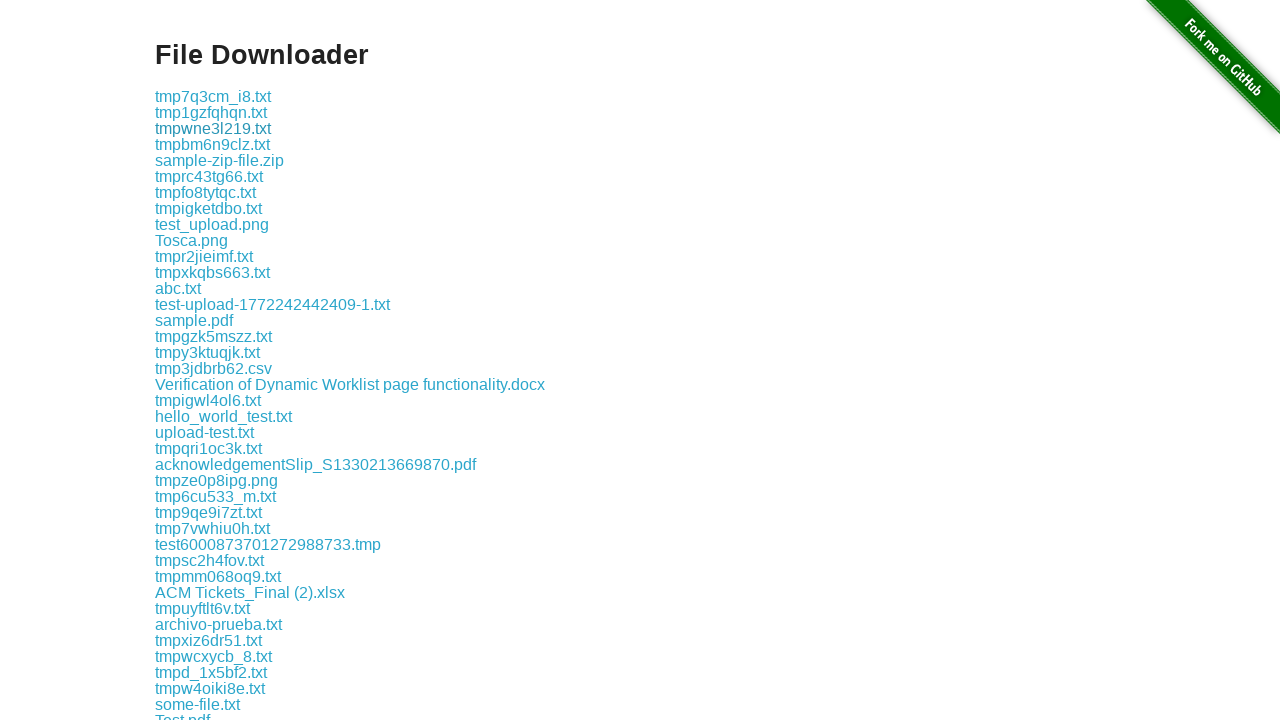